Tests basic browser navigation functionality by visiting Etsy, then navigating back, forward, and refreshing the page.

Starting URL: https://www.etsy.com/

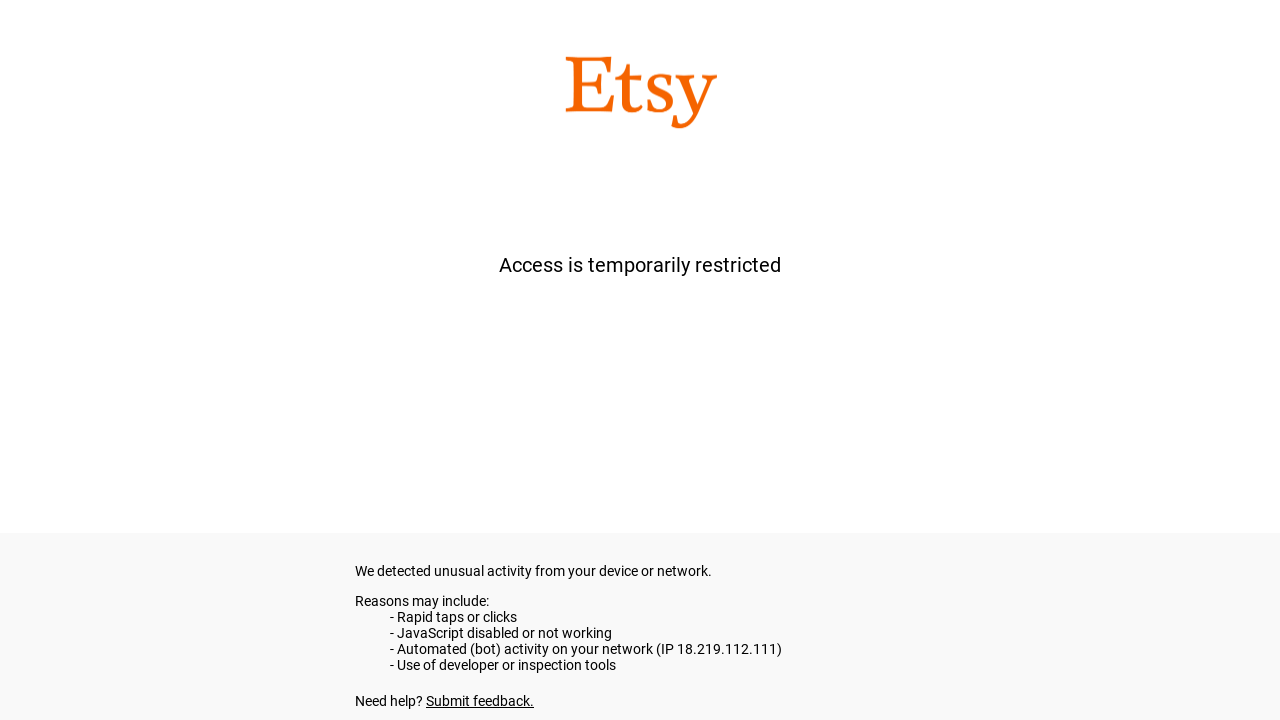

Navigated back to previous page
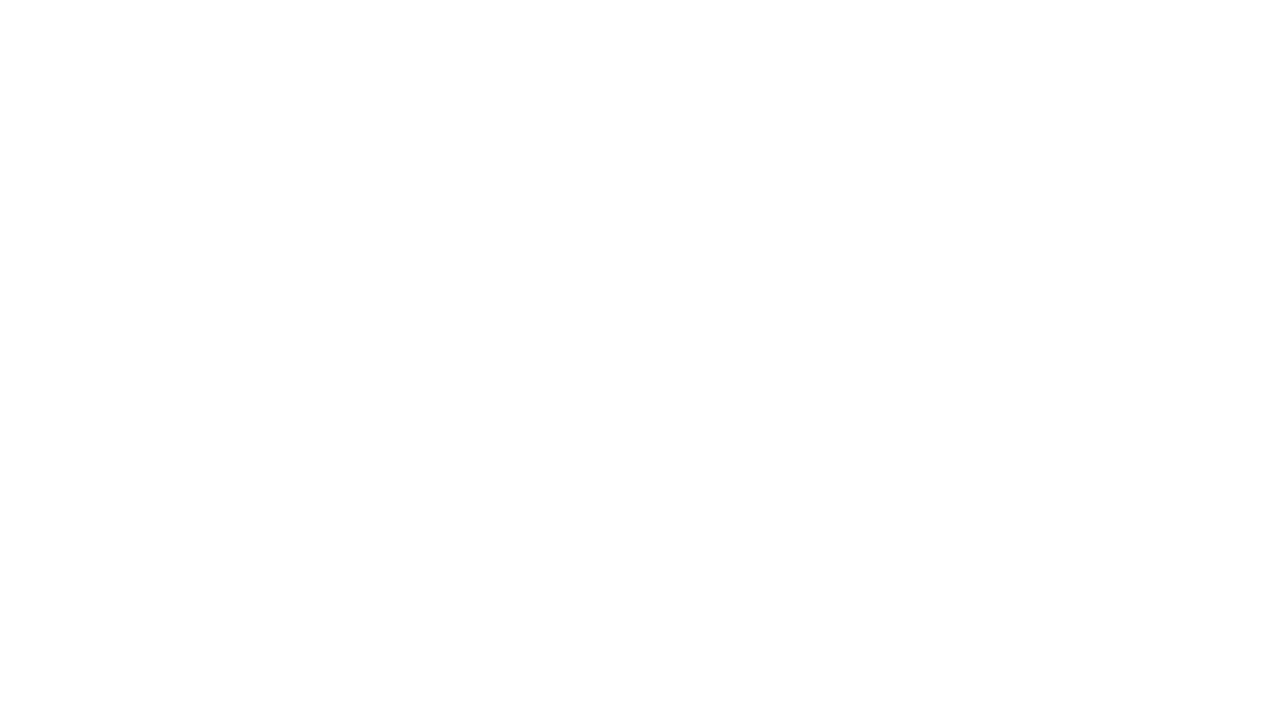

Navigated forward back to Etsy
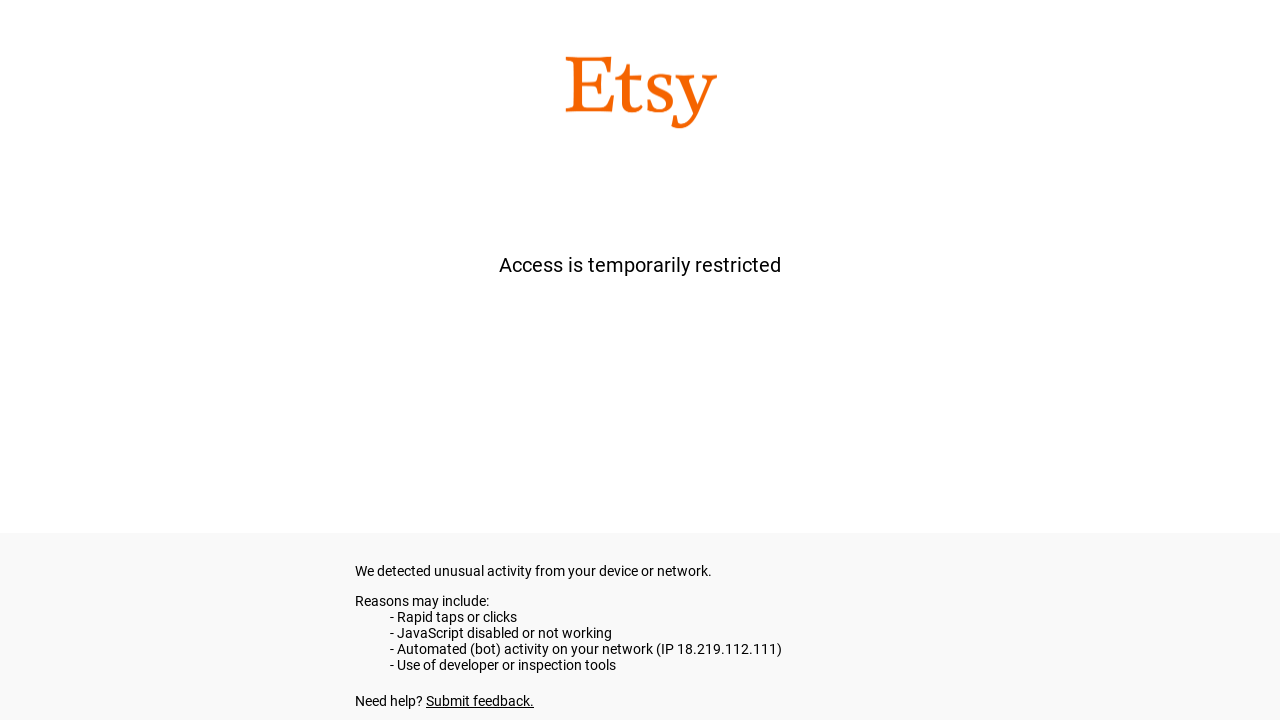

Refreshed the current page
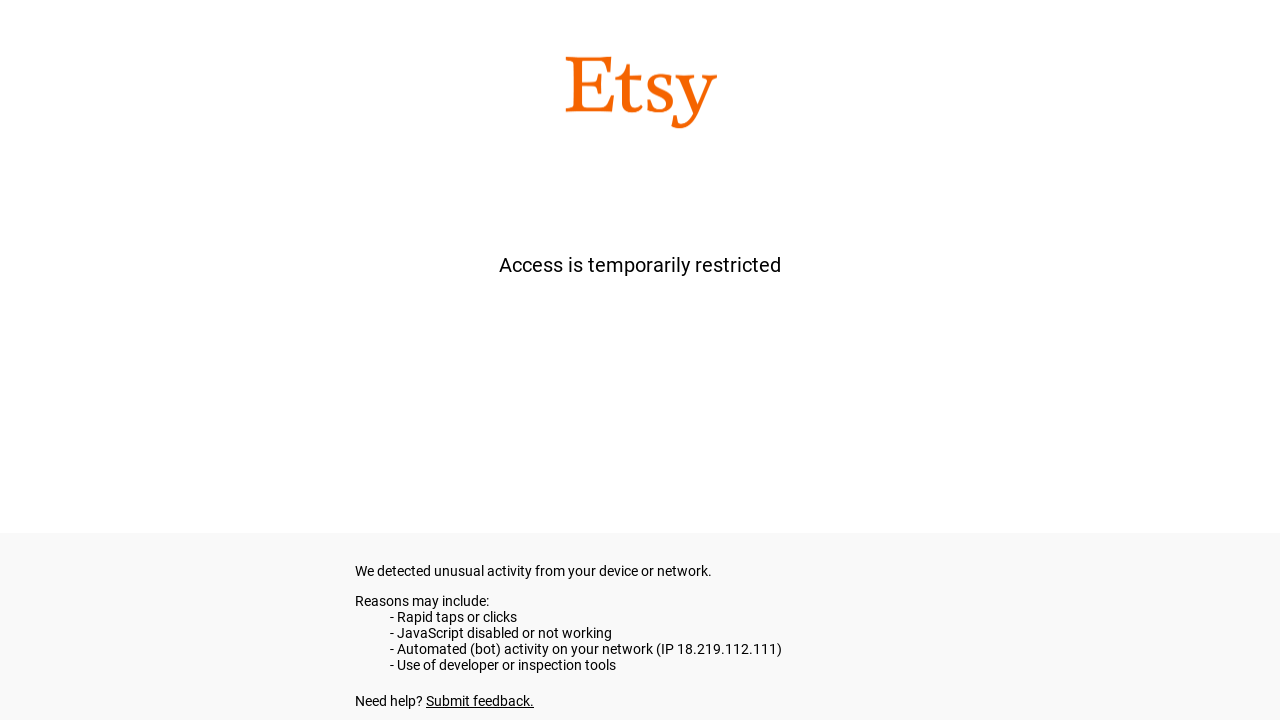

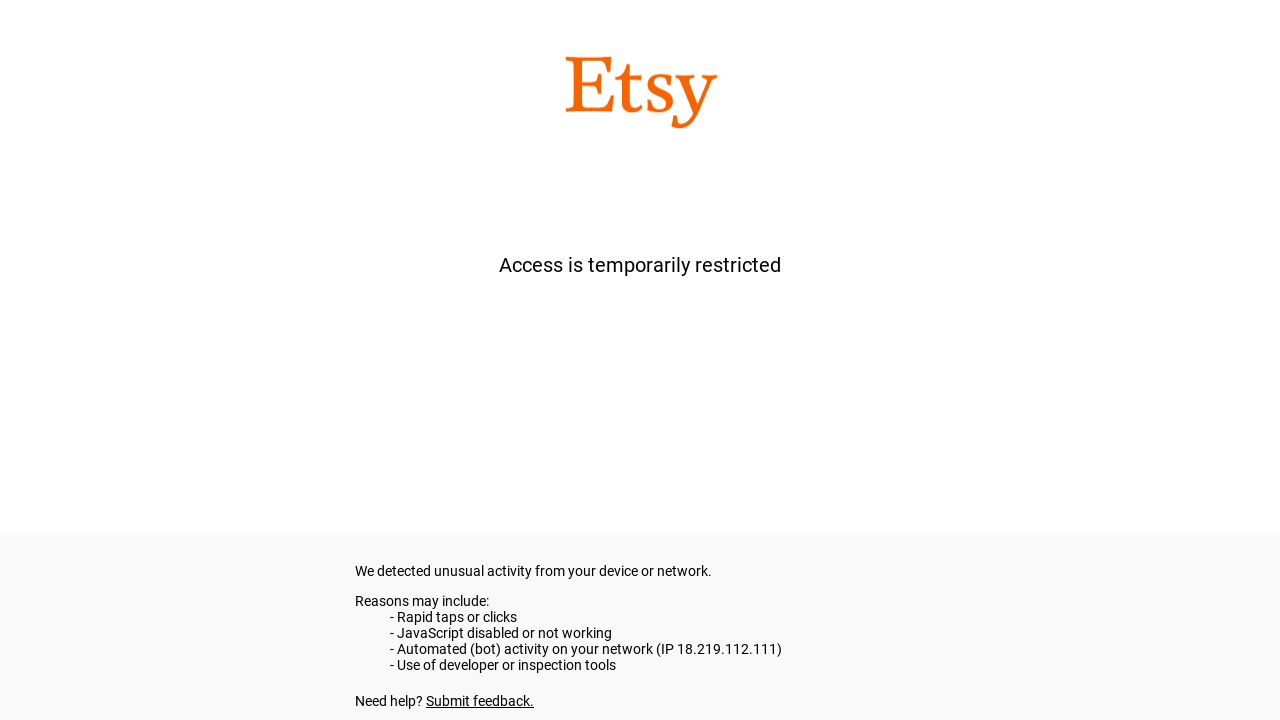